Tests radio button functionality by clicking on different radio buttons (hockey, football, yellow) and verifying they become selected on a practice website.

Starting URL: https://practice.cydeo.com/radio_buttons

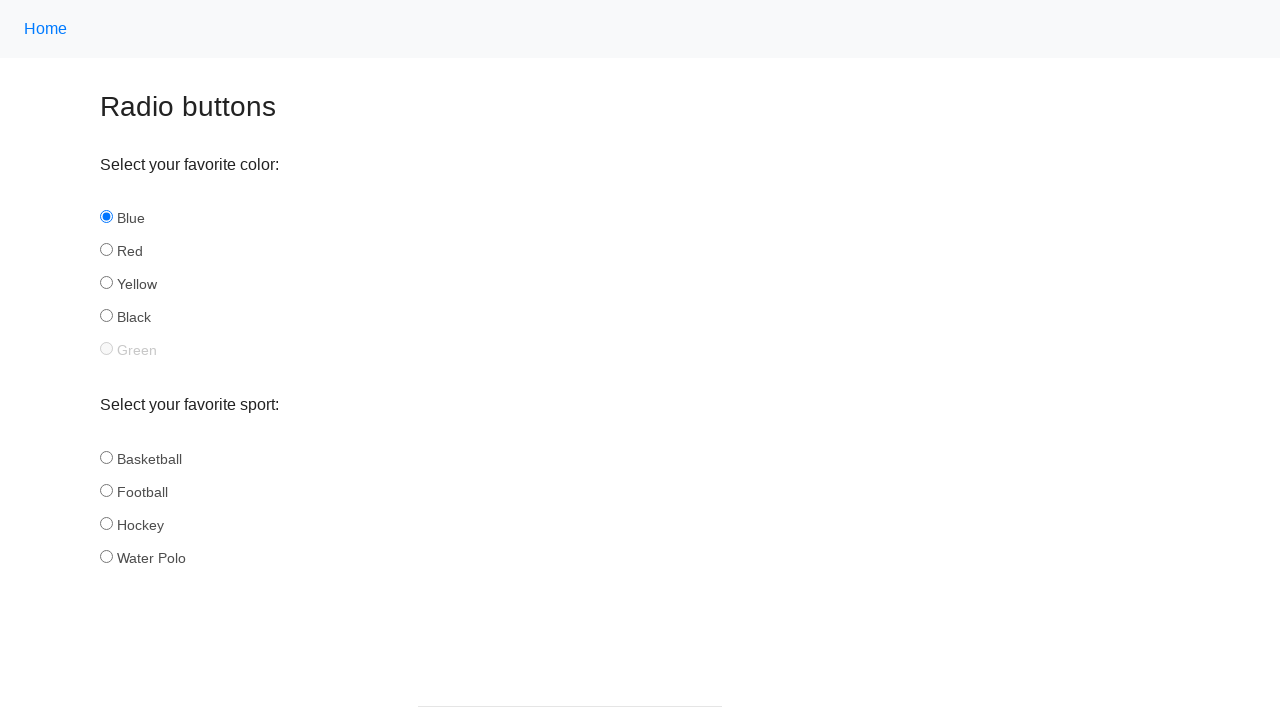

Clicked hockey radio button in sport group at (106, 523) on input[name='sport'][id='hockey']
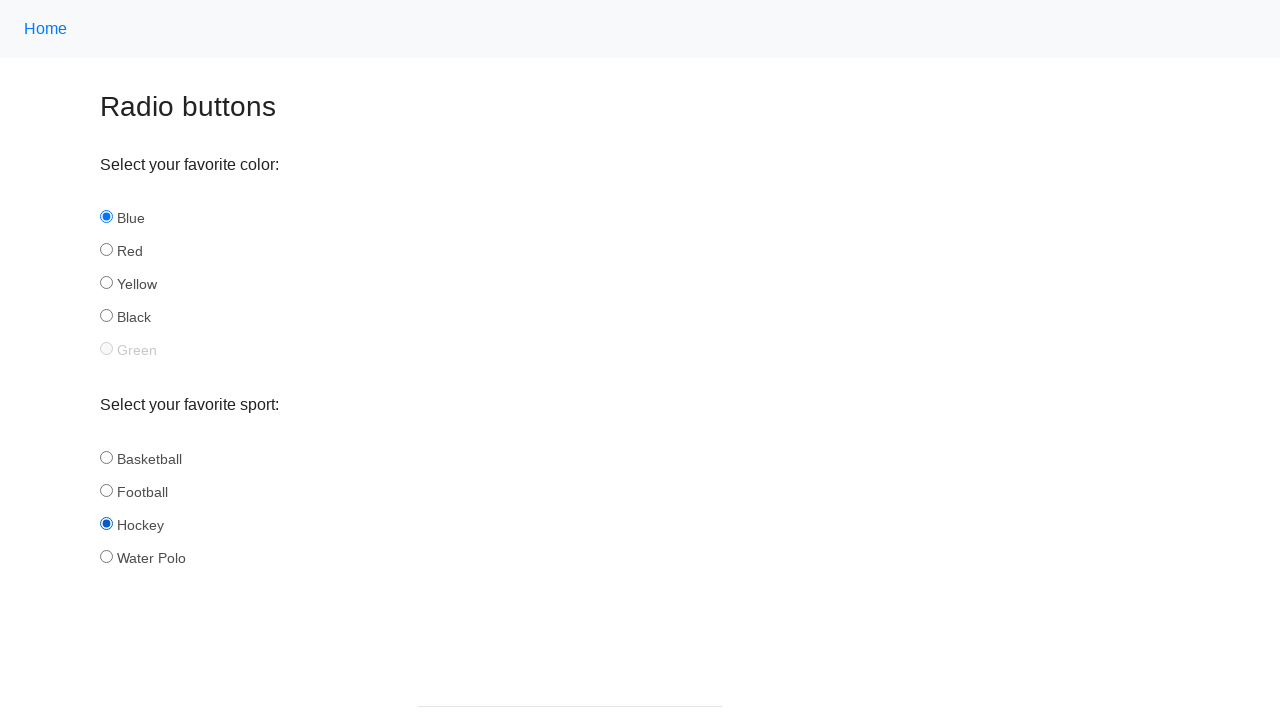

Verified hockey radio button is selected
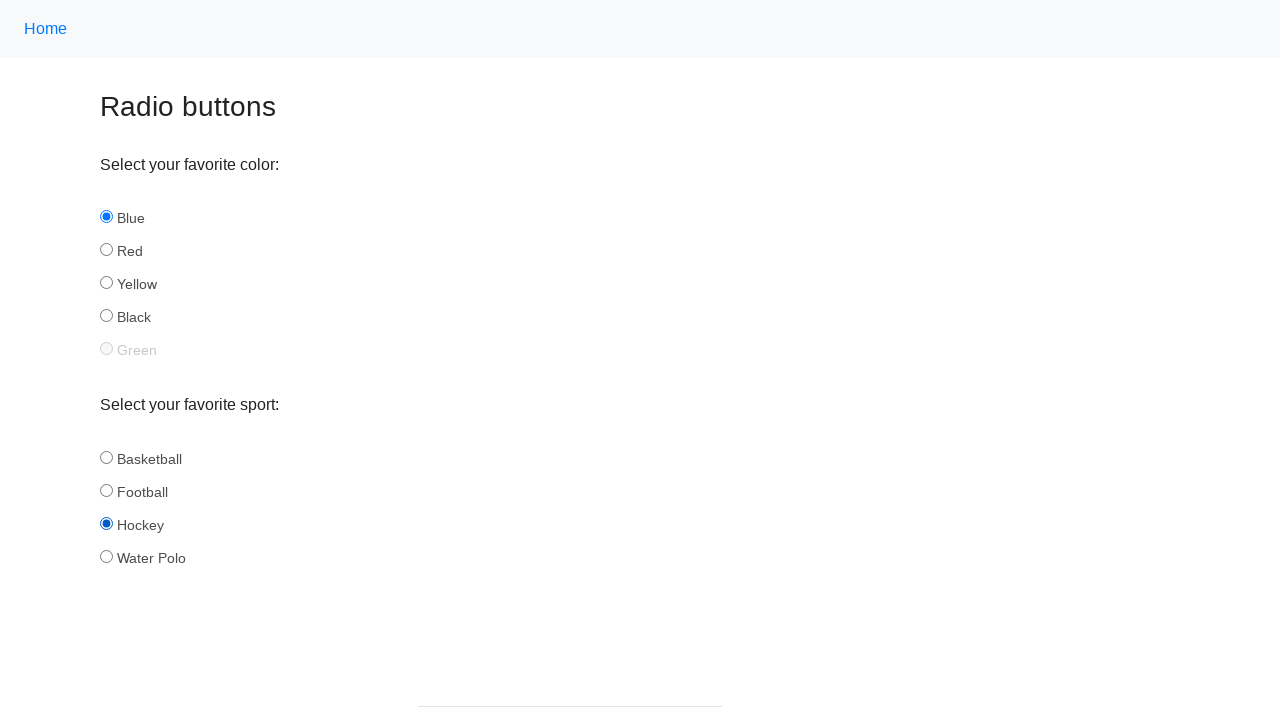

Clicked football radio button in sport group at (106, 490) on input[name='sport'][id='football']
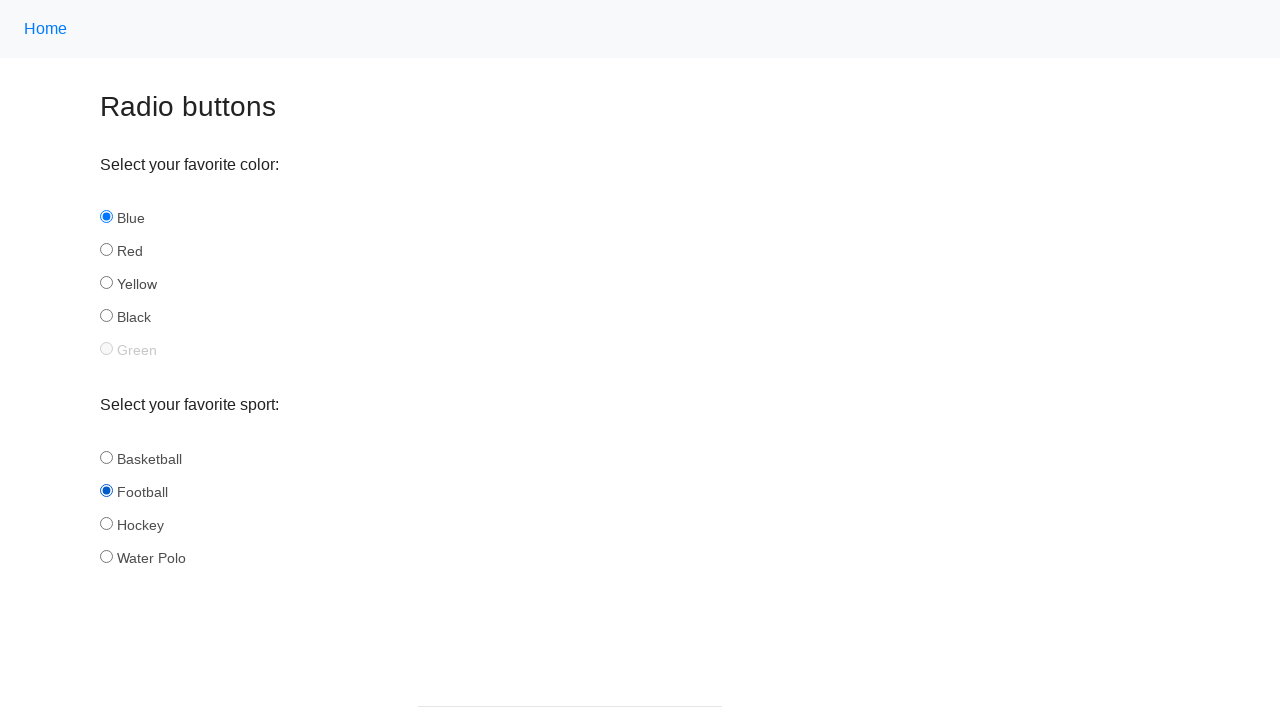

Verified football radio button is selected
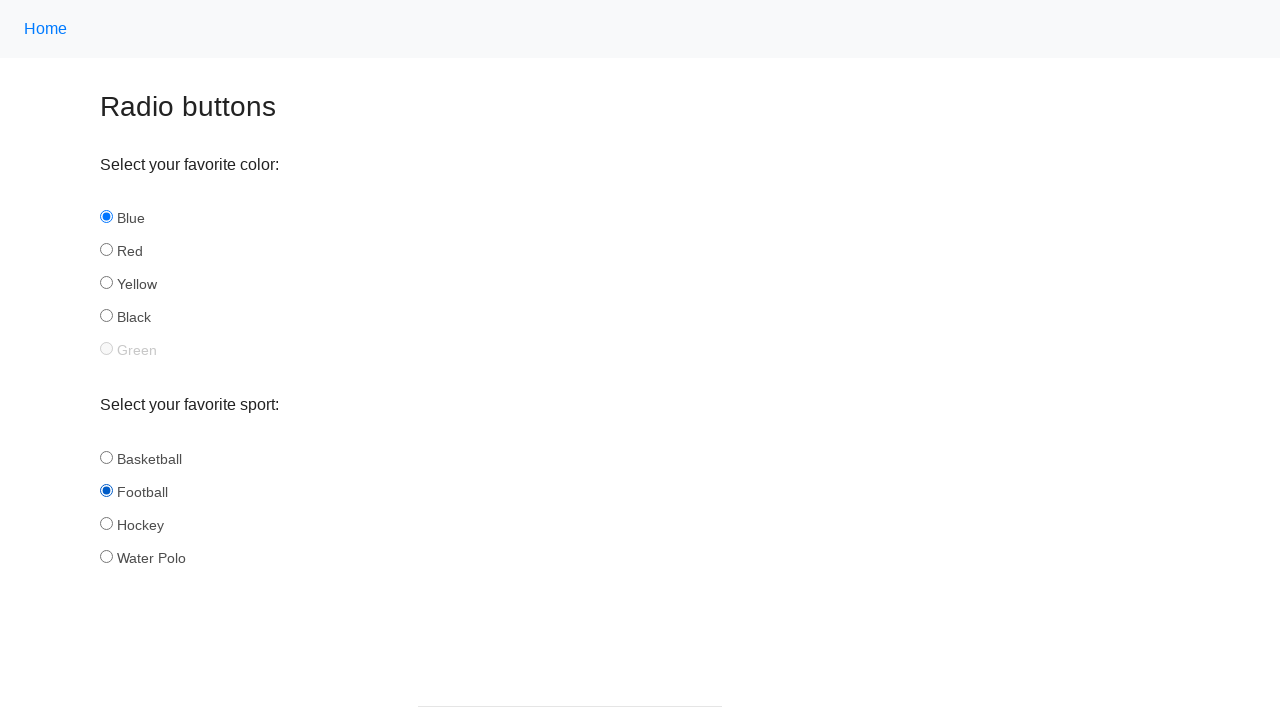

Clicked yellow radio button in color group at (106, 283) on input[name='color'][id='yellow']
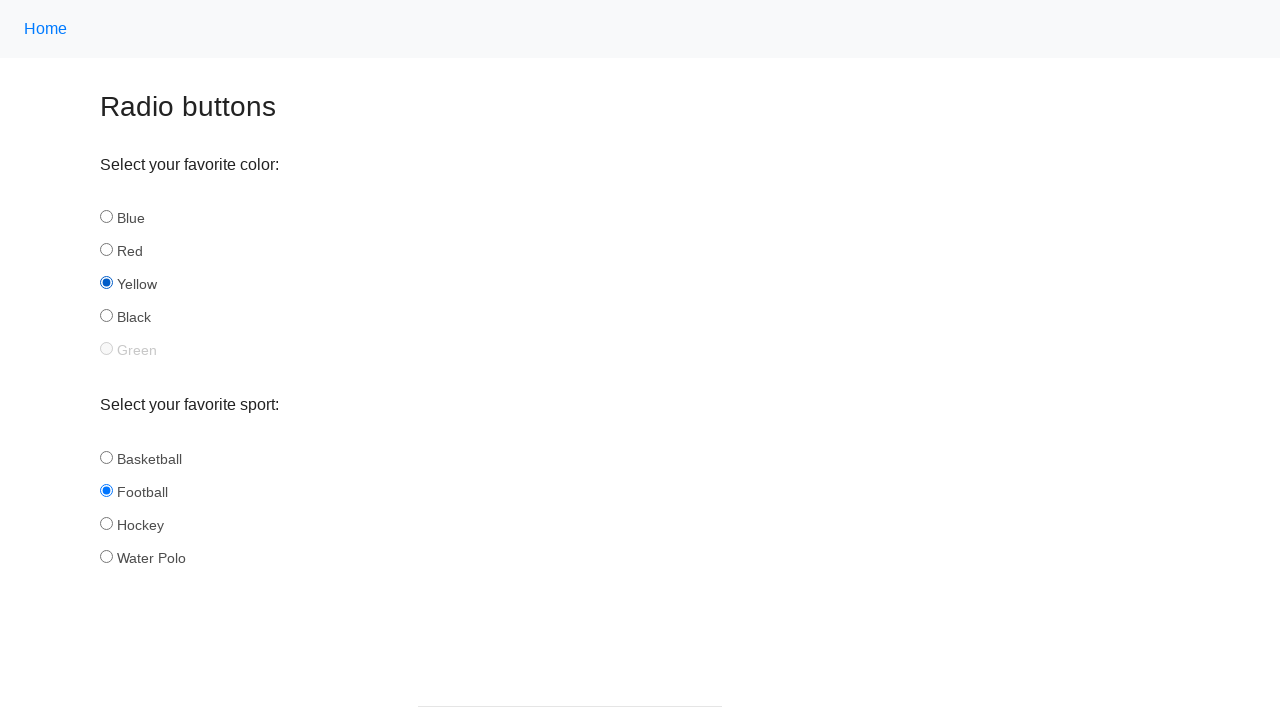

Verified yellow radio button is selected
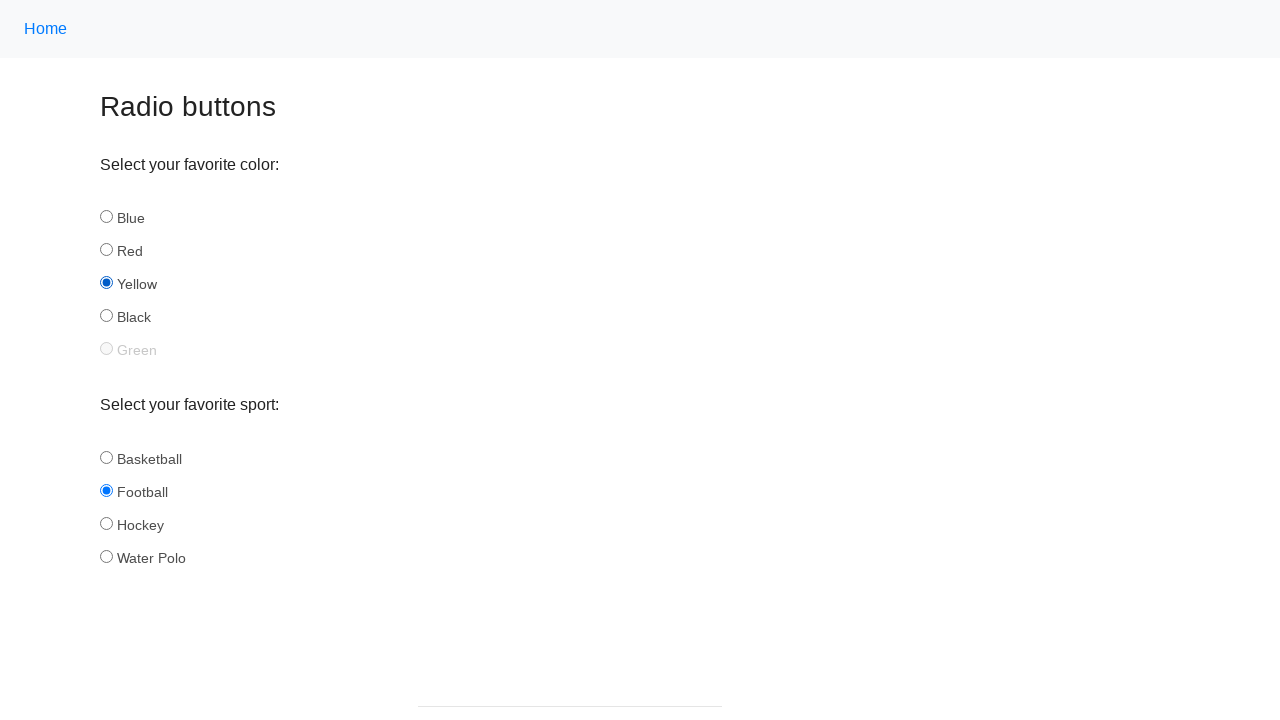

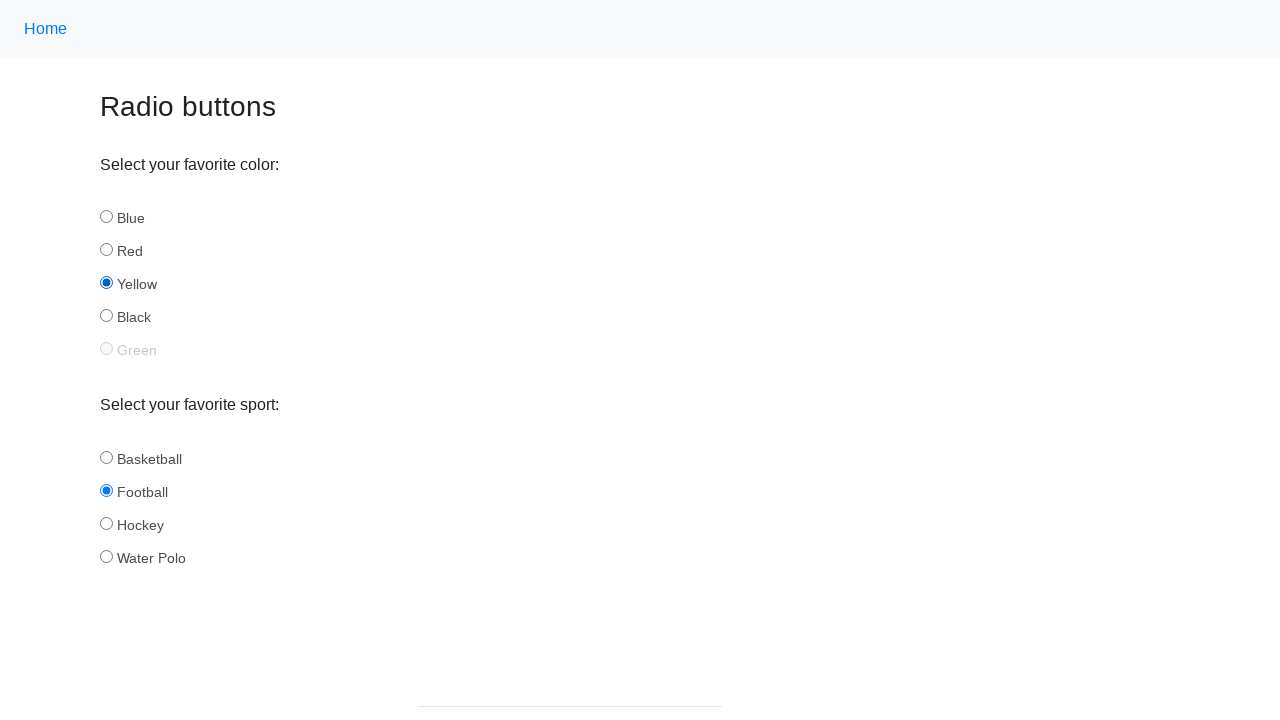